Tests browser navigation controls including window management, navigation history, and refresh functionality

Starting URL: https://www.selenium.dev/selenium/web/web-form.html

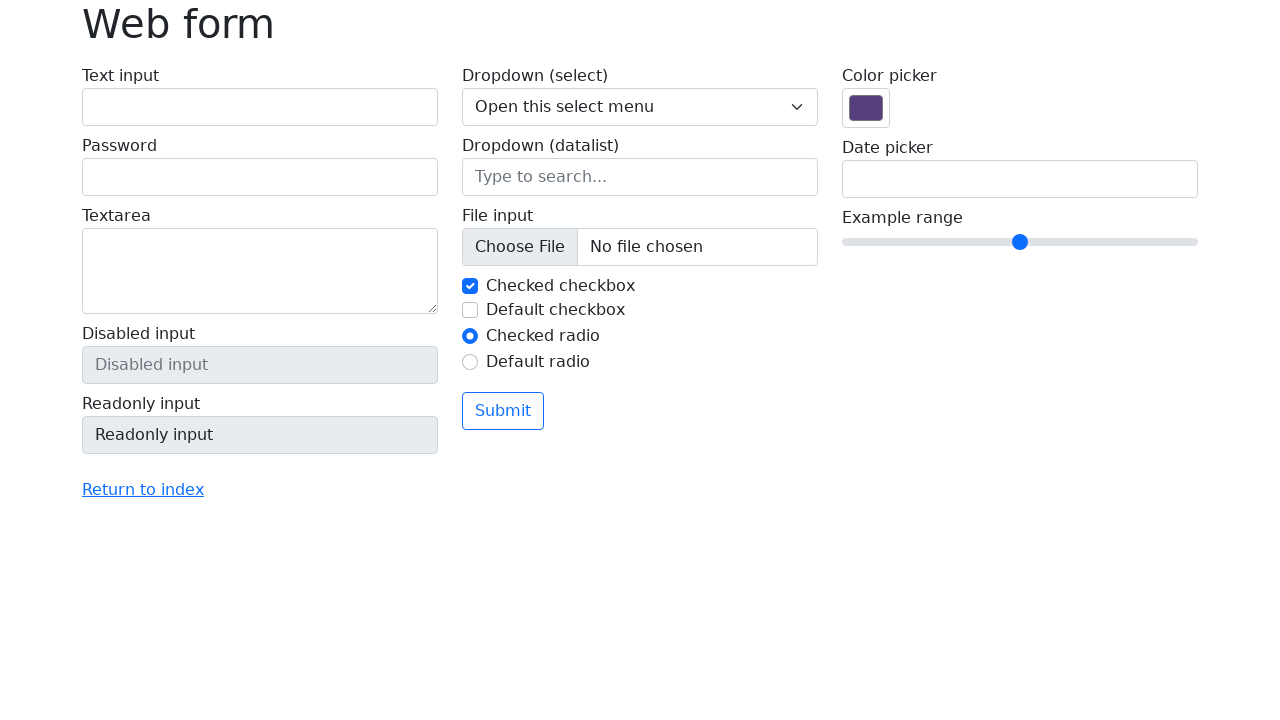

Set viewport size to 1920x1080
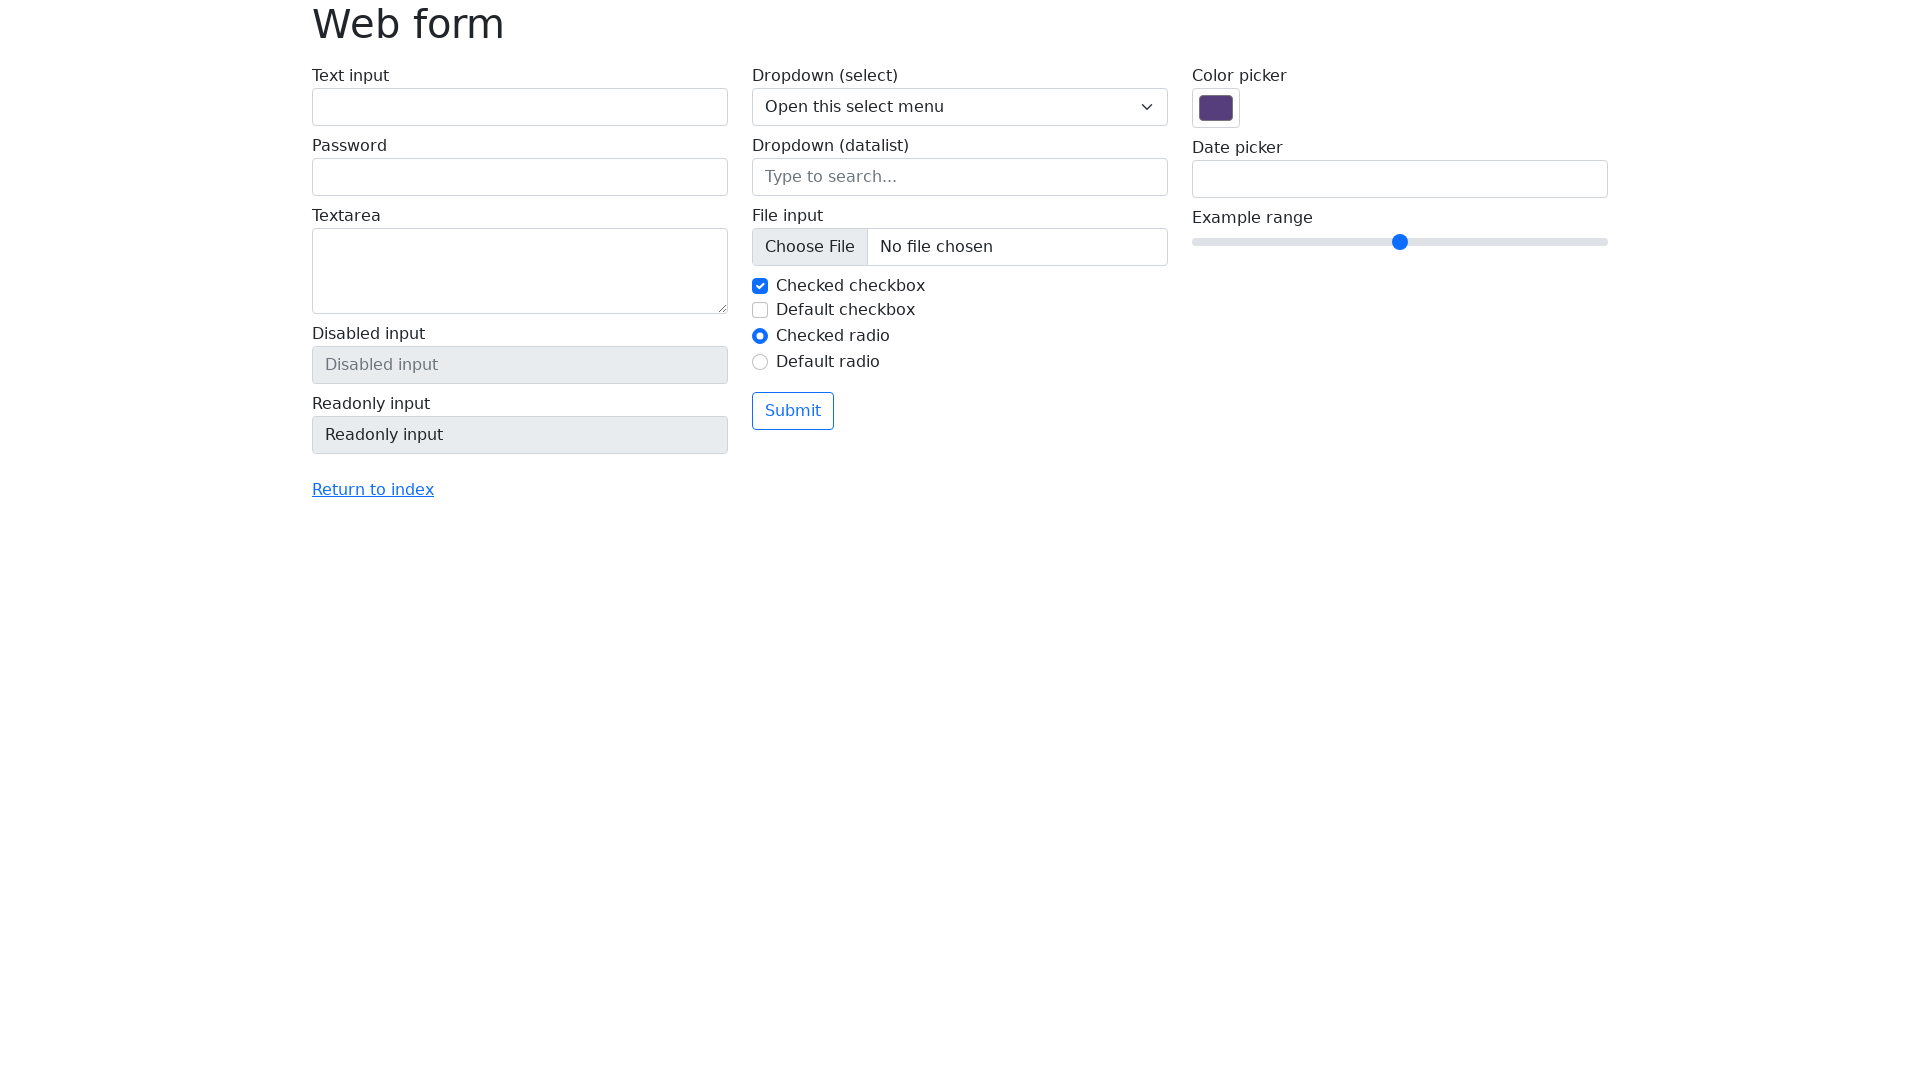

Navigated to https://the-internet.herokuapp.com
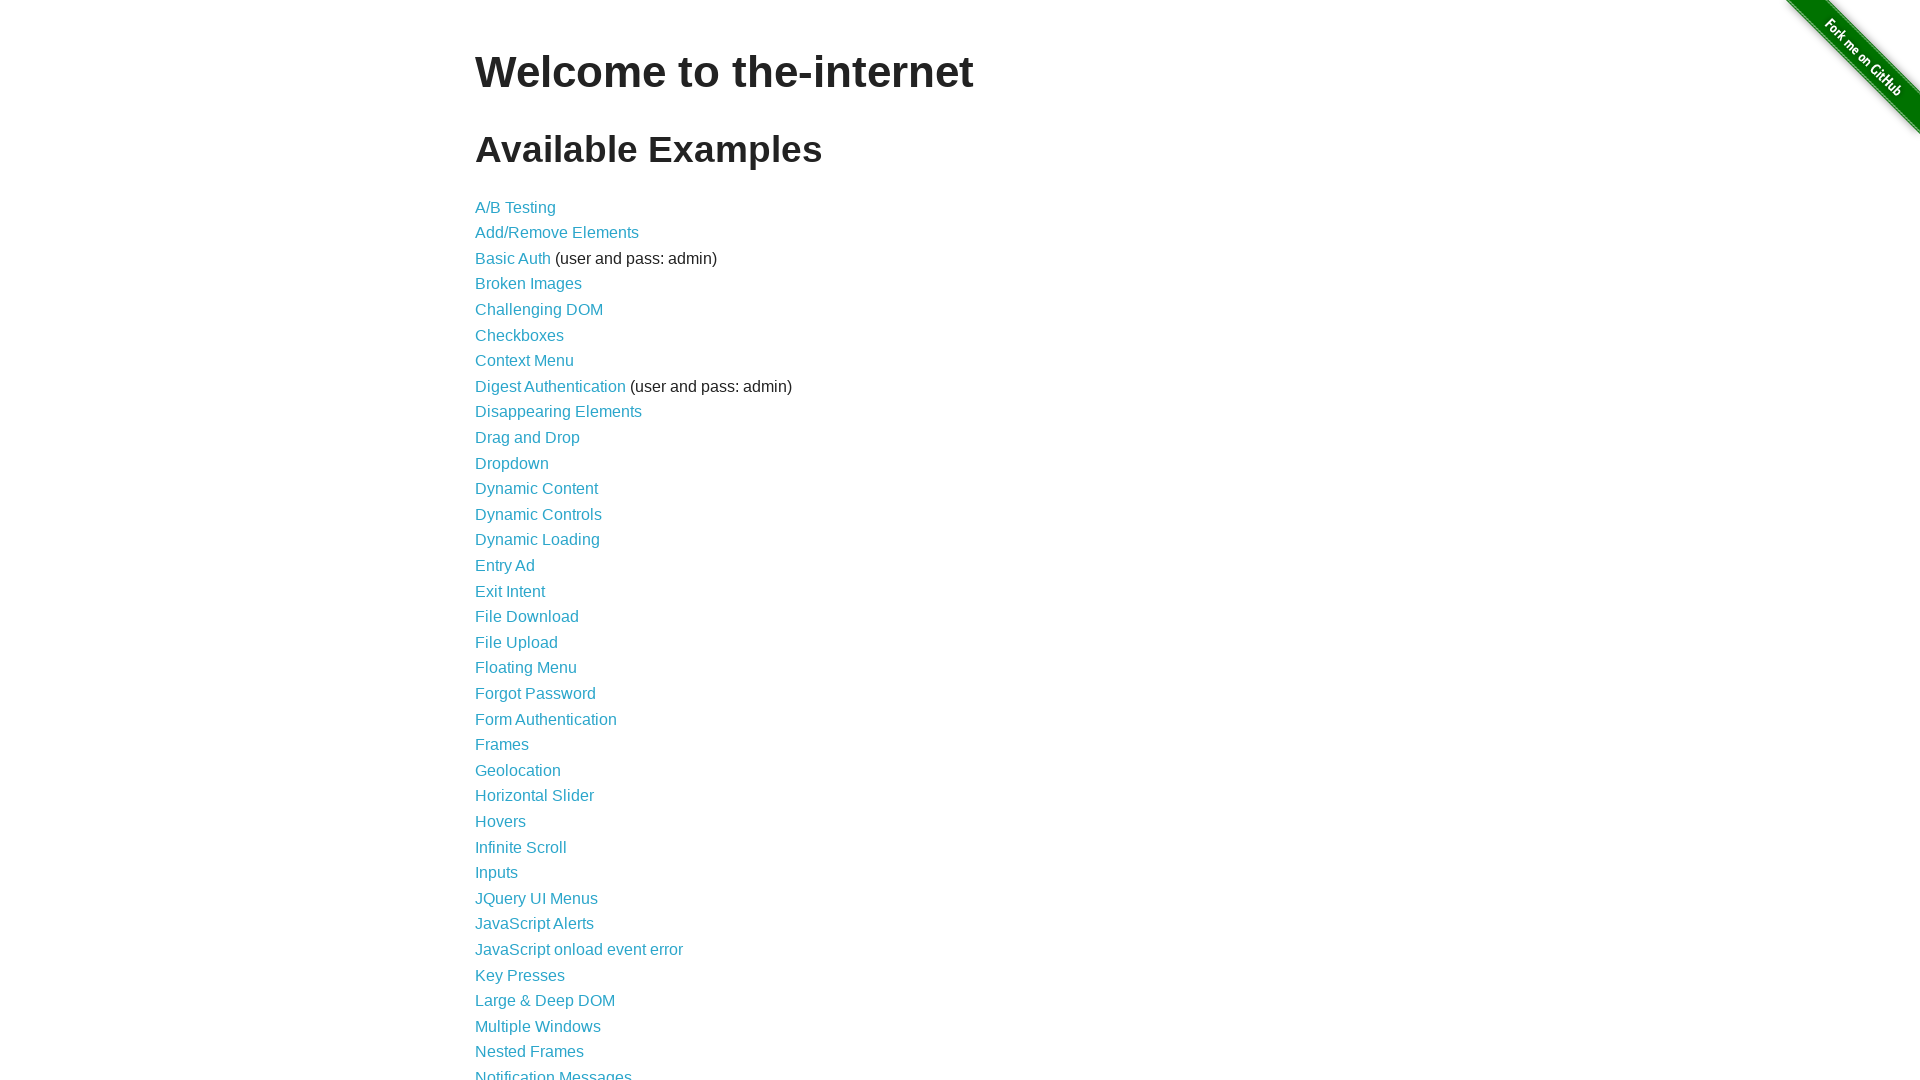

Navigated back to previous page in history
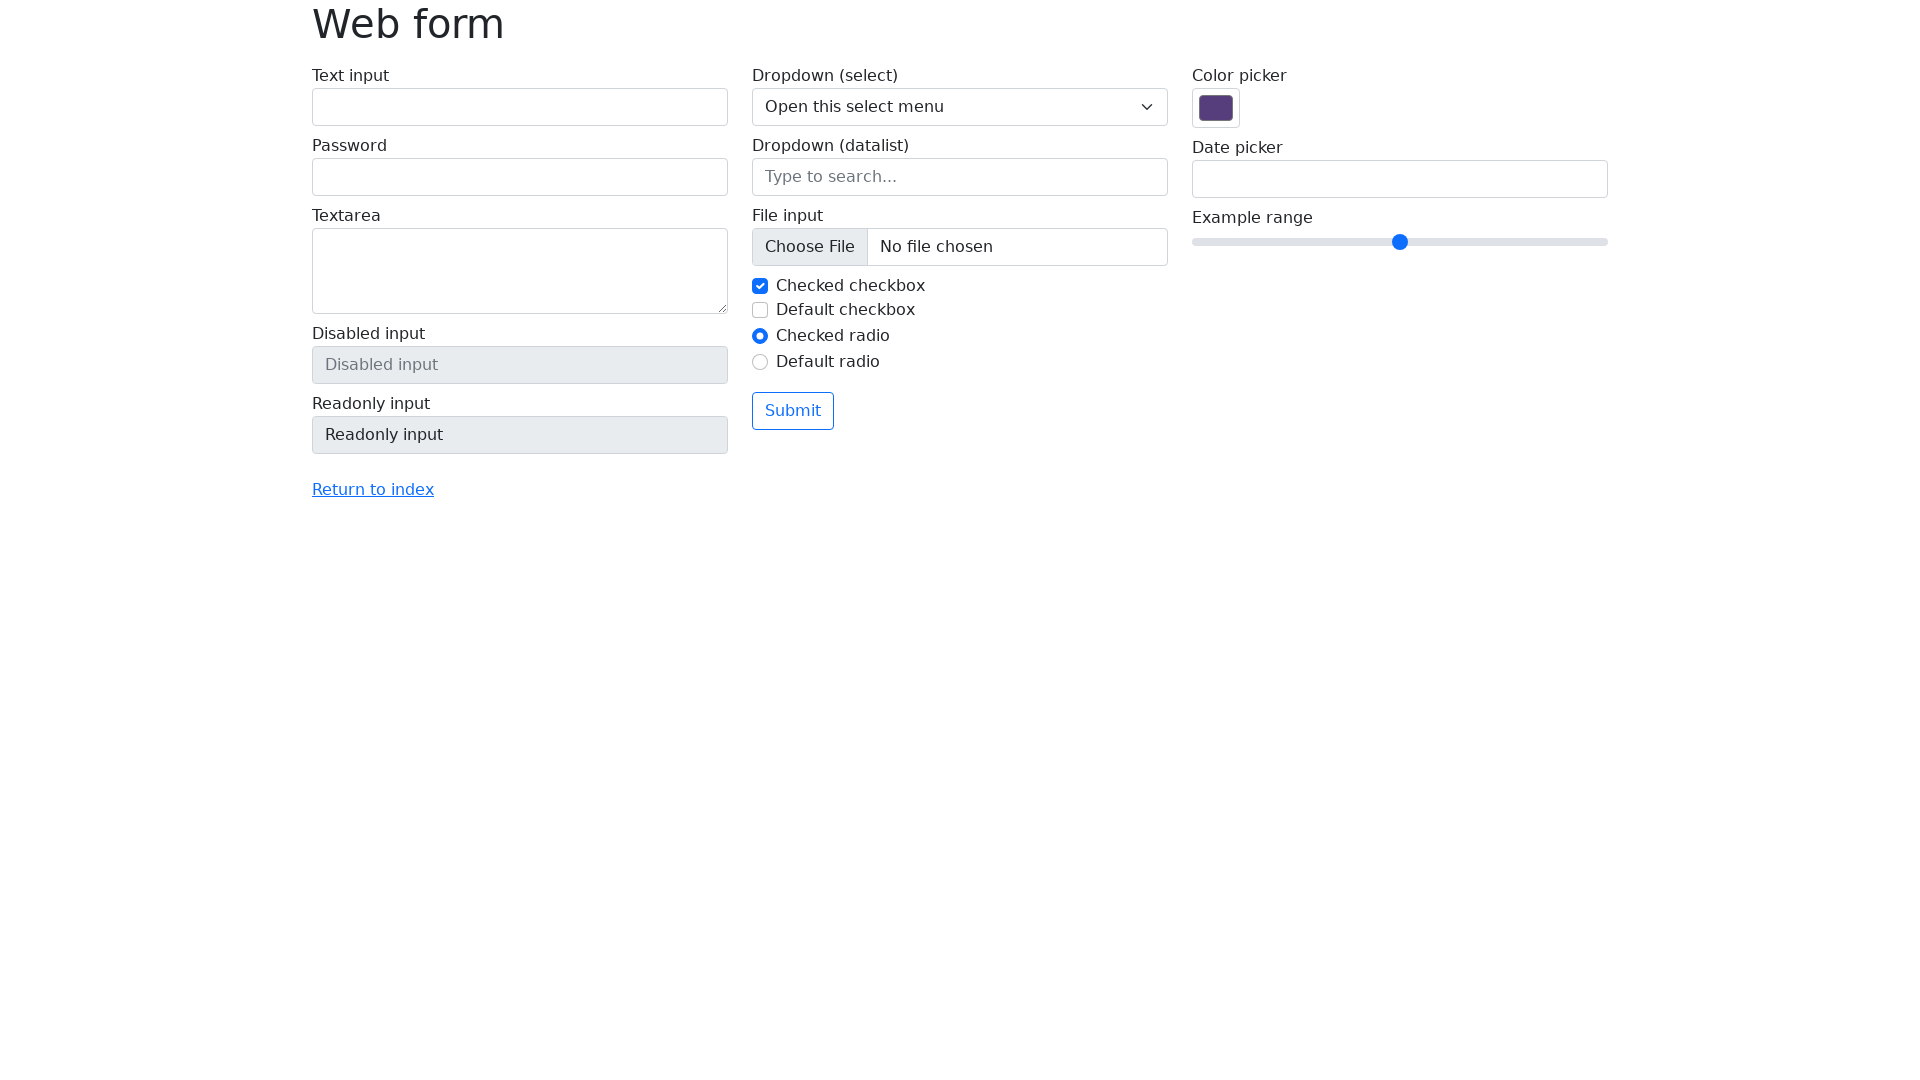

Navigated forward in browser history
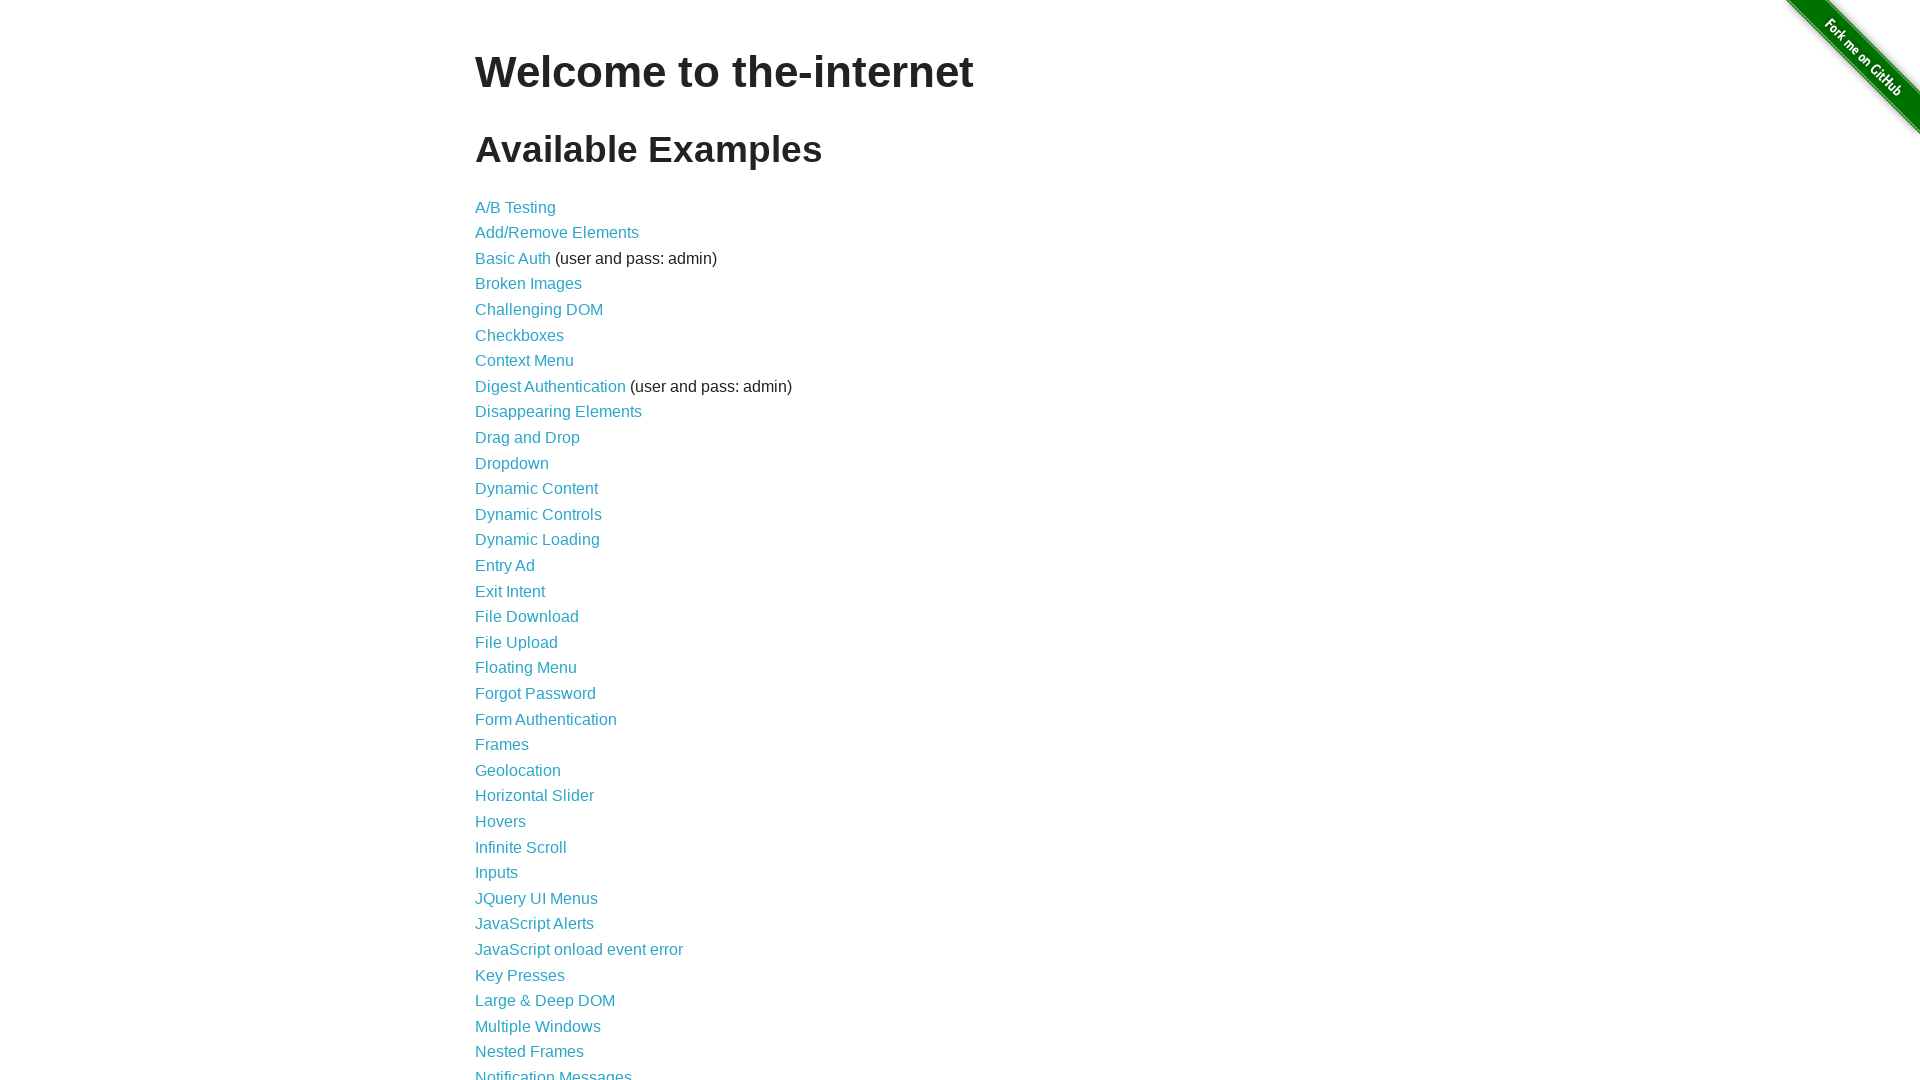

Refreshed the current page
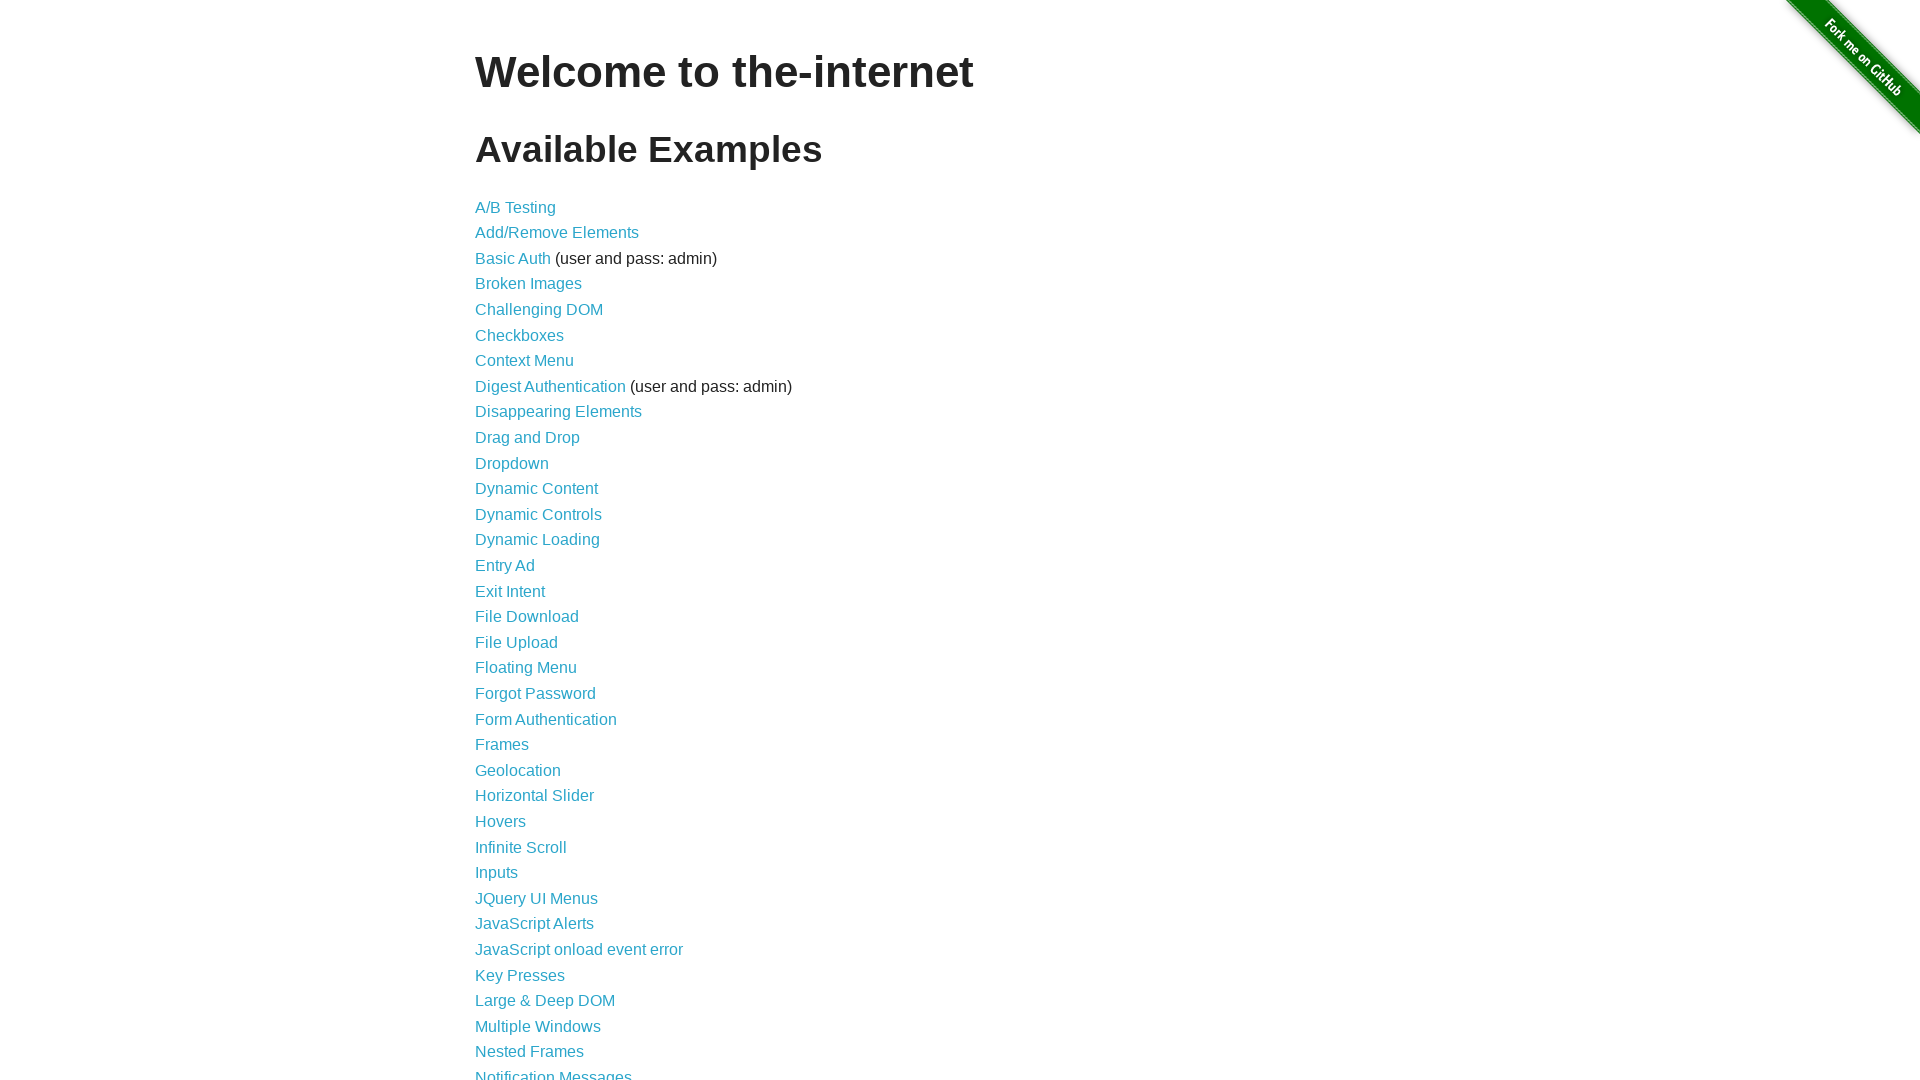

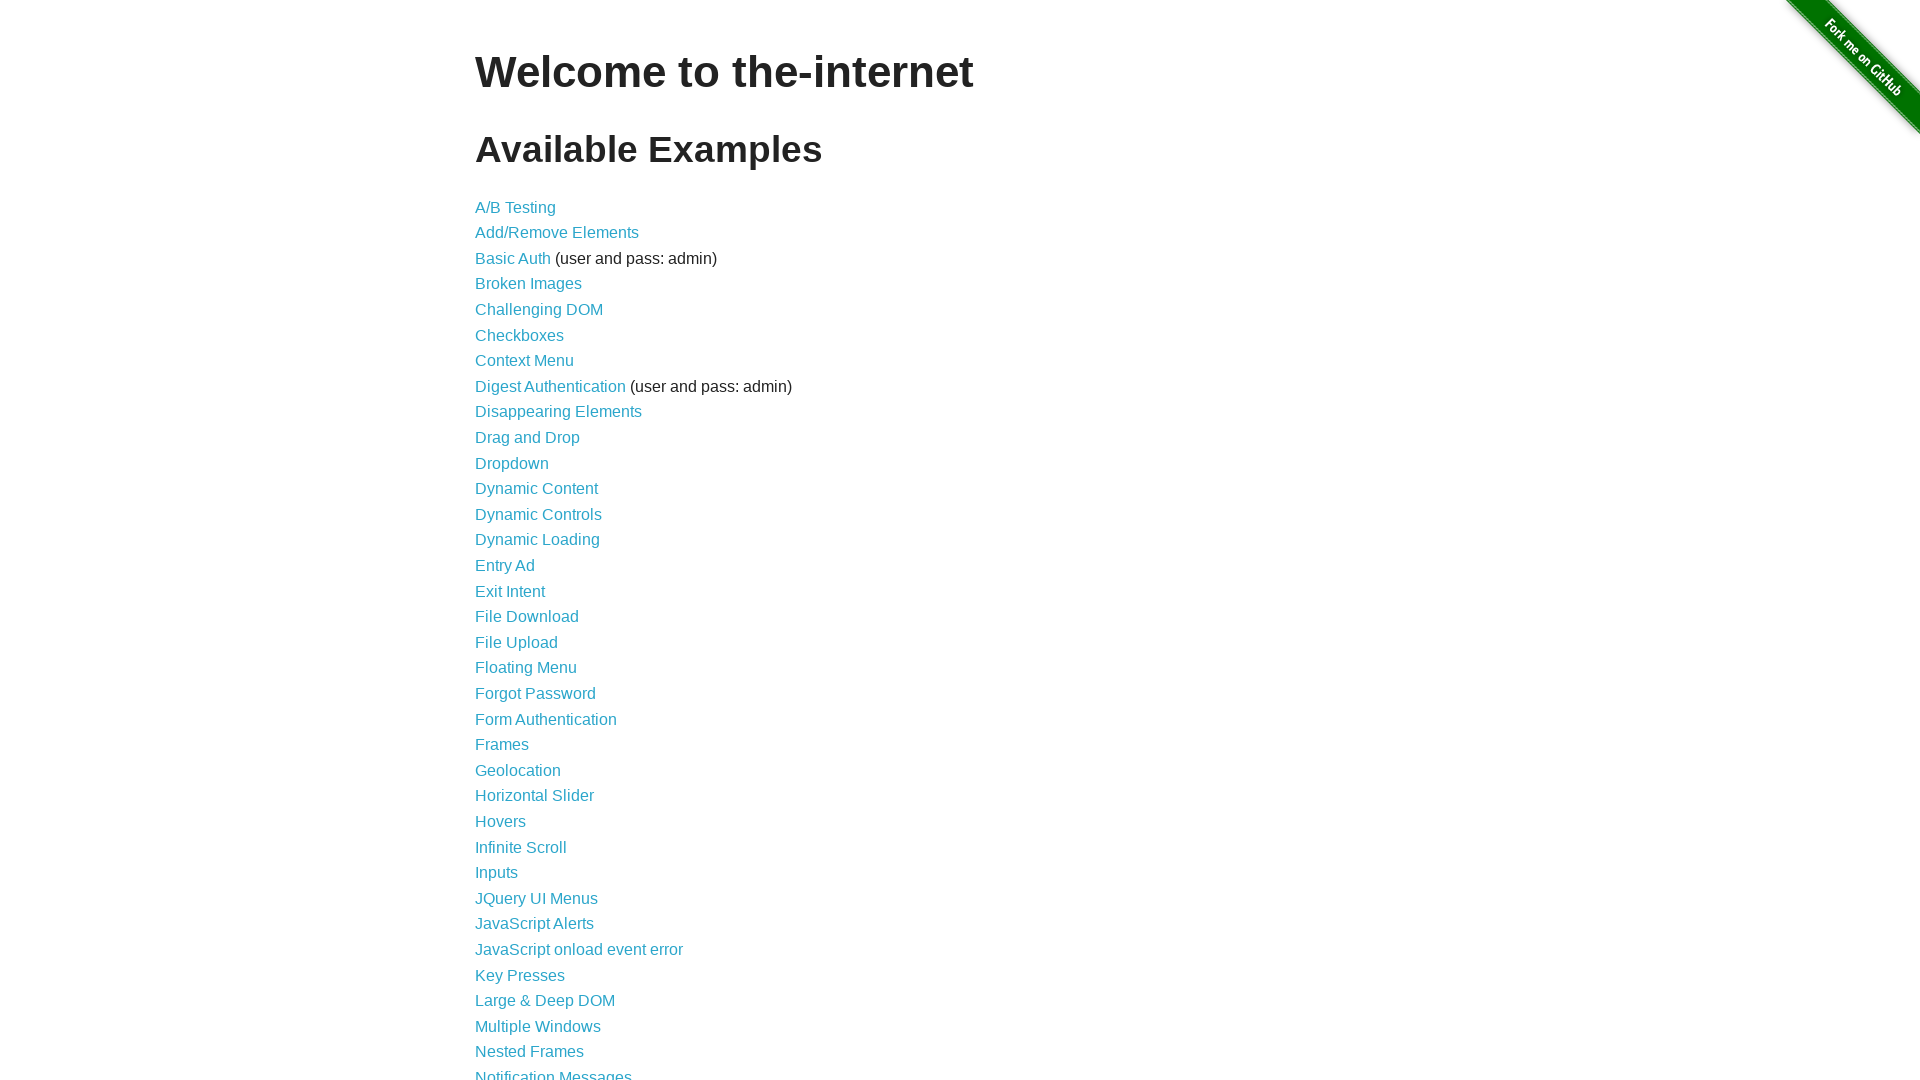